Tests the date picker functionality on the Selenium web form demo page by clicking the date input field, waiting for the calendar popup to appear, and selecting day 14 from the calendar.

Starting URL: https://www.selenium.dev/selenium/web/web-form.html

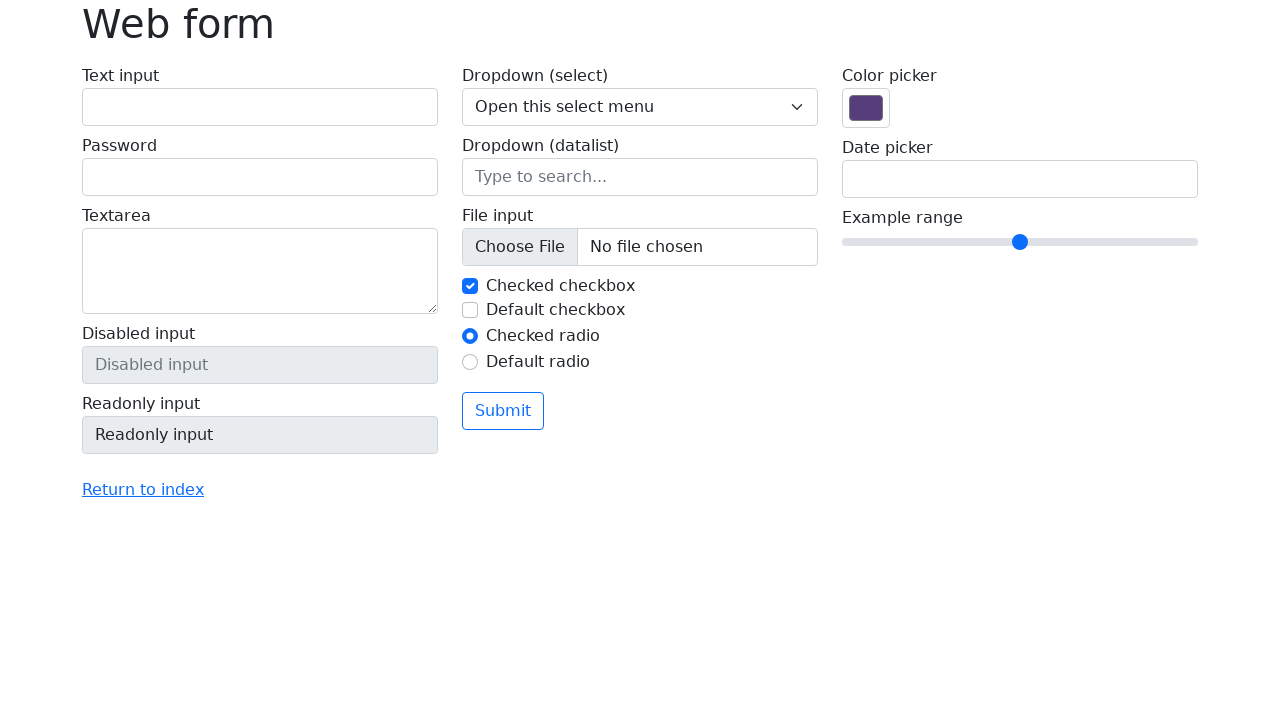

Clicked date input field to open the date picker at (1020, 179) on input[name='my-date']
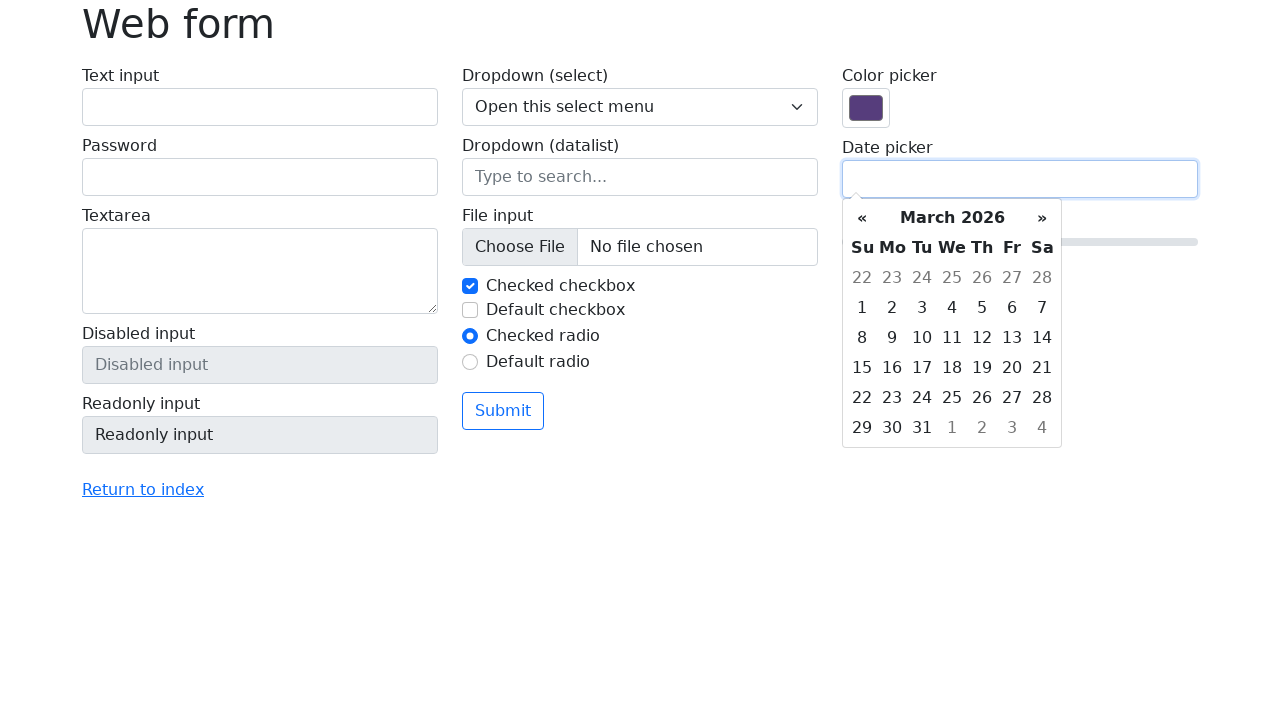

Date picker calendar appeared
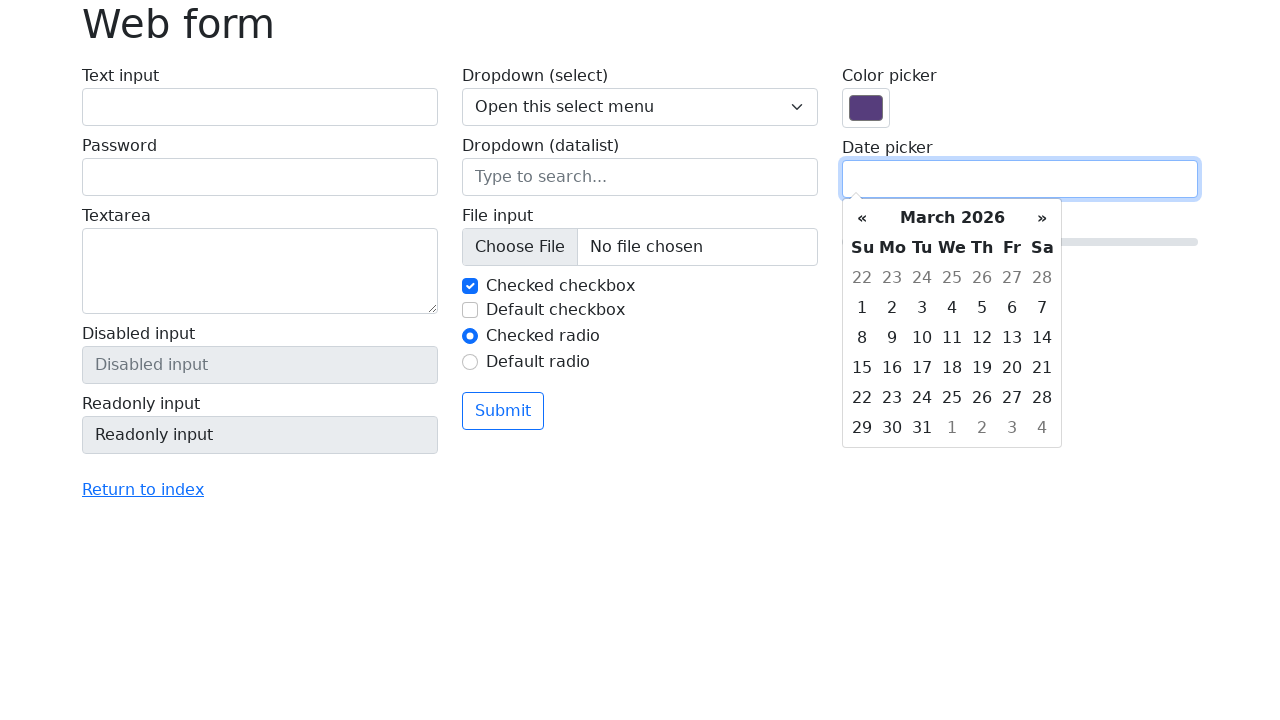

Selected day 14 from the calendar at (1042, 338) on td.day:text('14')
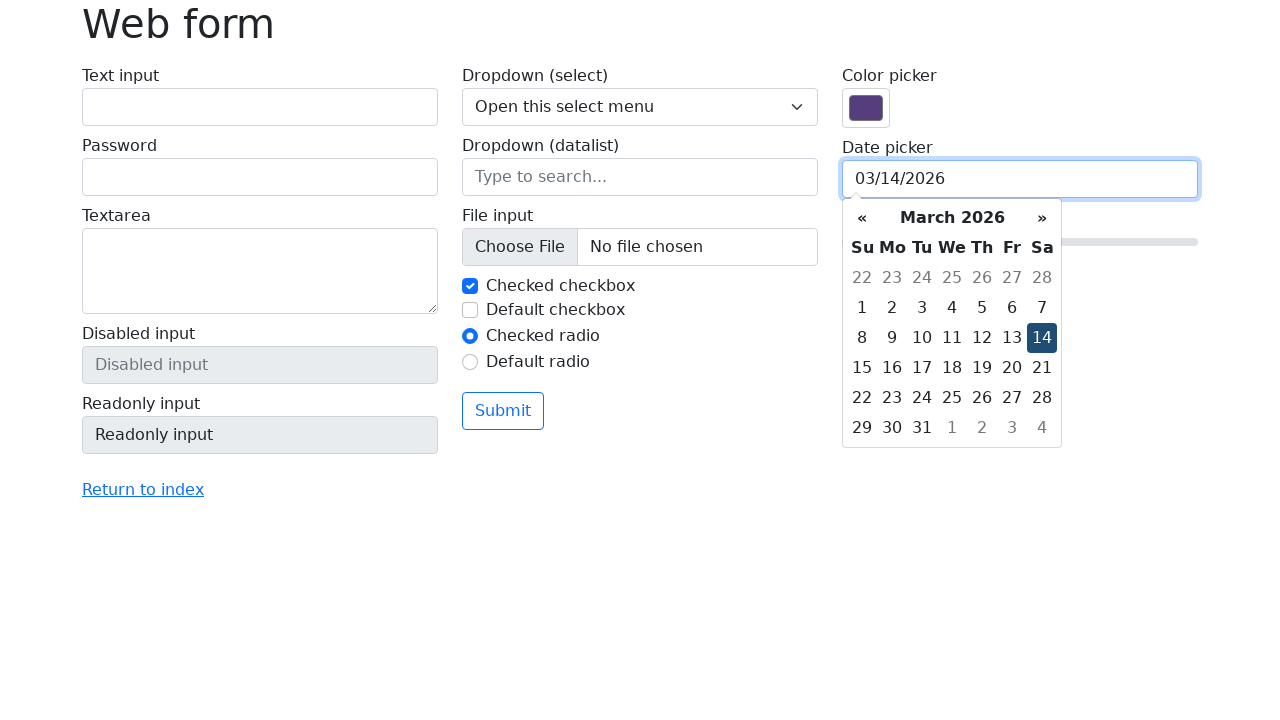

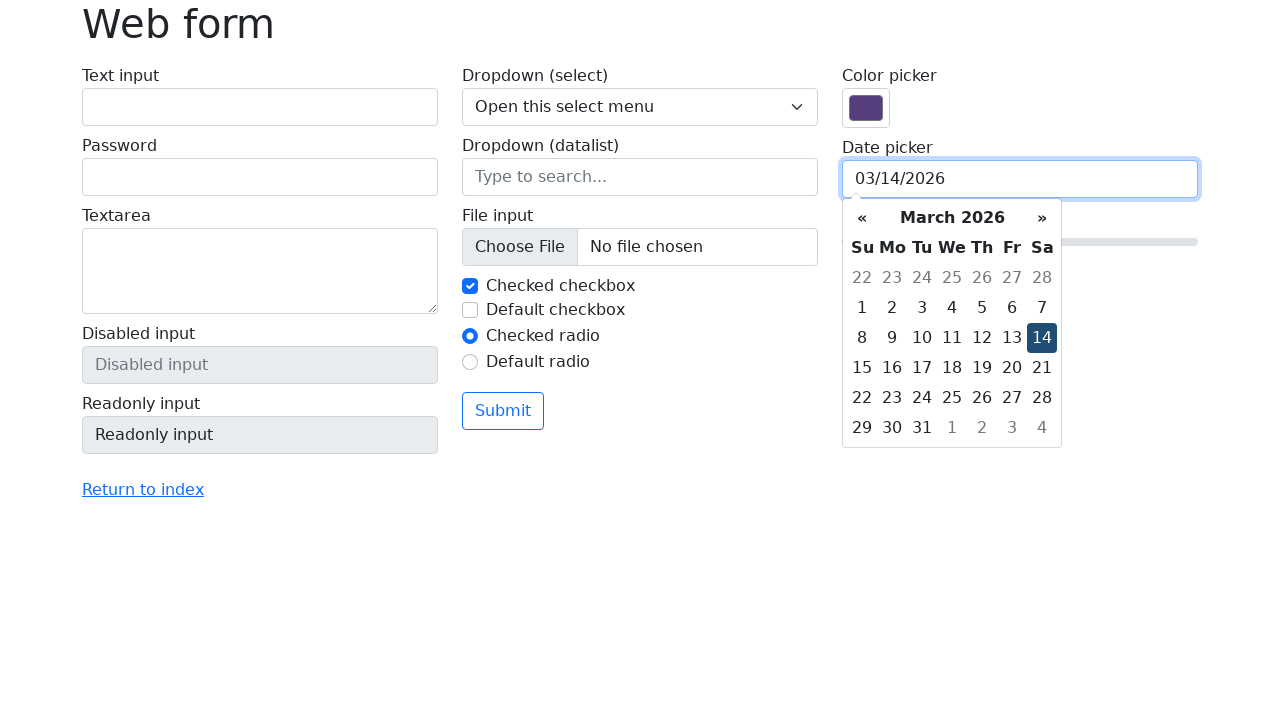